Tests dynamic loading functionality by navigating through two examples - one with a hidden element that appears, and one with an element rendered after loading - clicking Start buttons and waiting for content to load.

Starting URL: https://the-internet.herokuapp.com/dynamic_loading

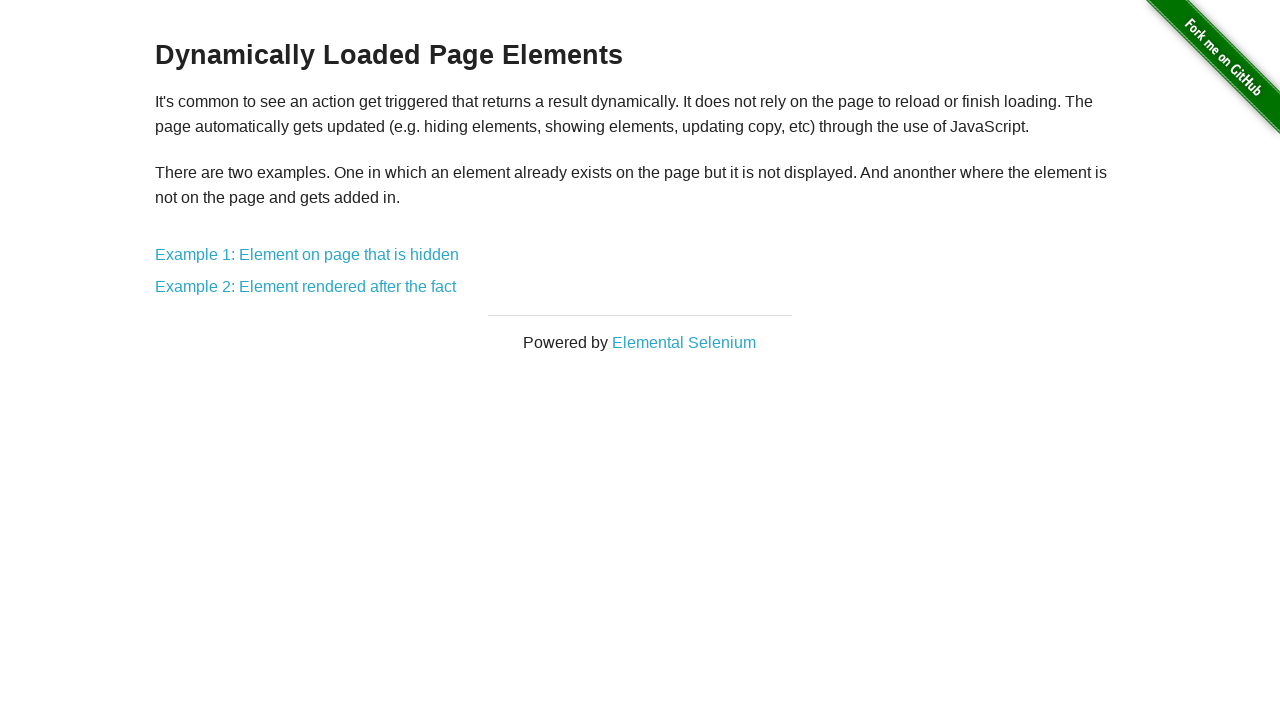

Clicked on Example 1: Element on page that is hidden at (307, 255) on xpath=//a[text()='Example 1: Element on page that is hidden']
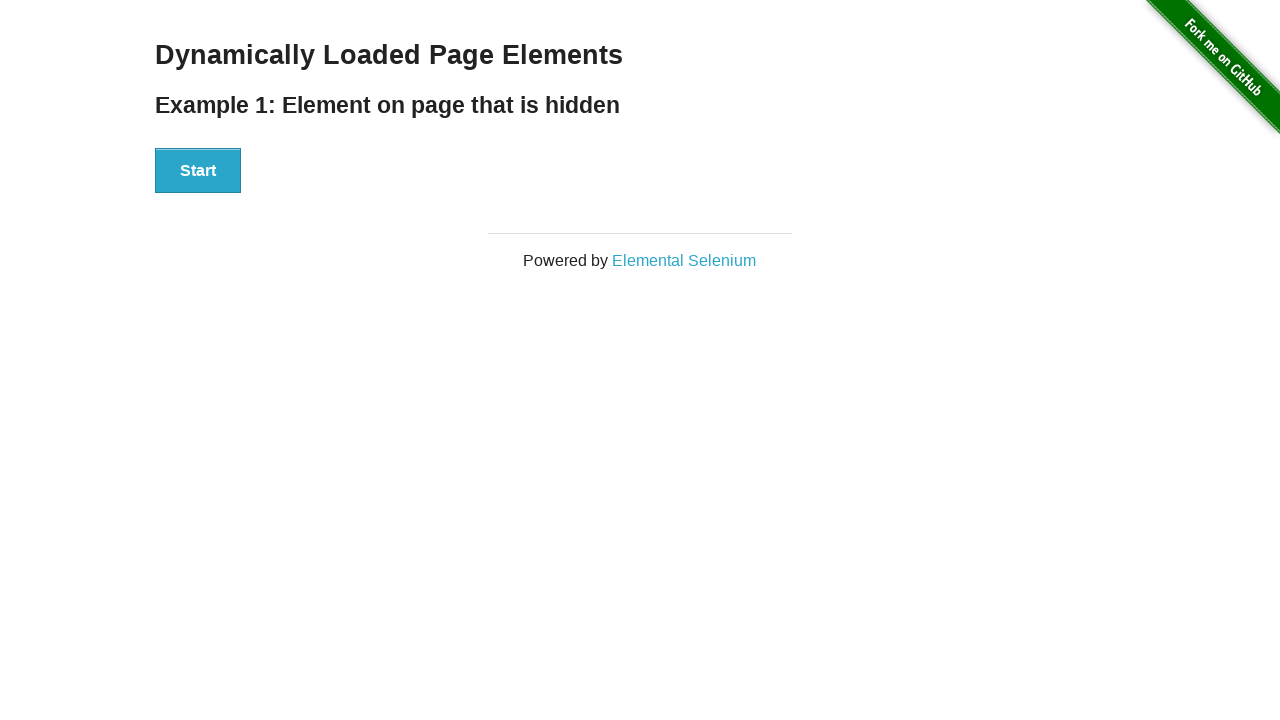

Clicked Start button on Example 1 at (198, 171) on xpath=//button[text()='Start']
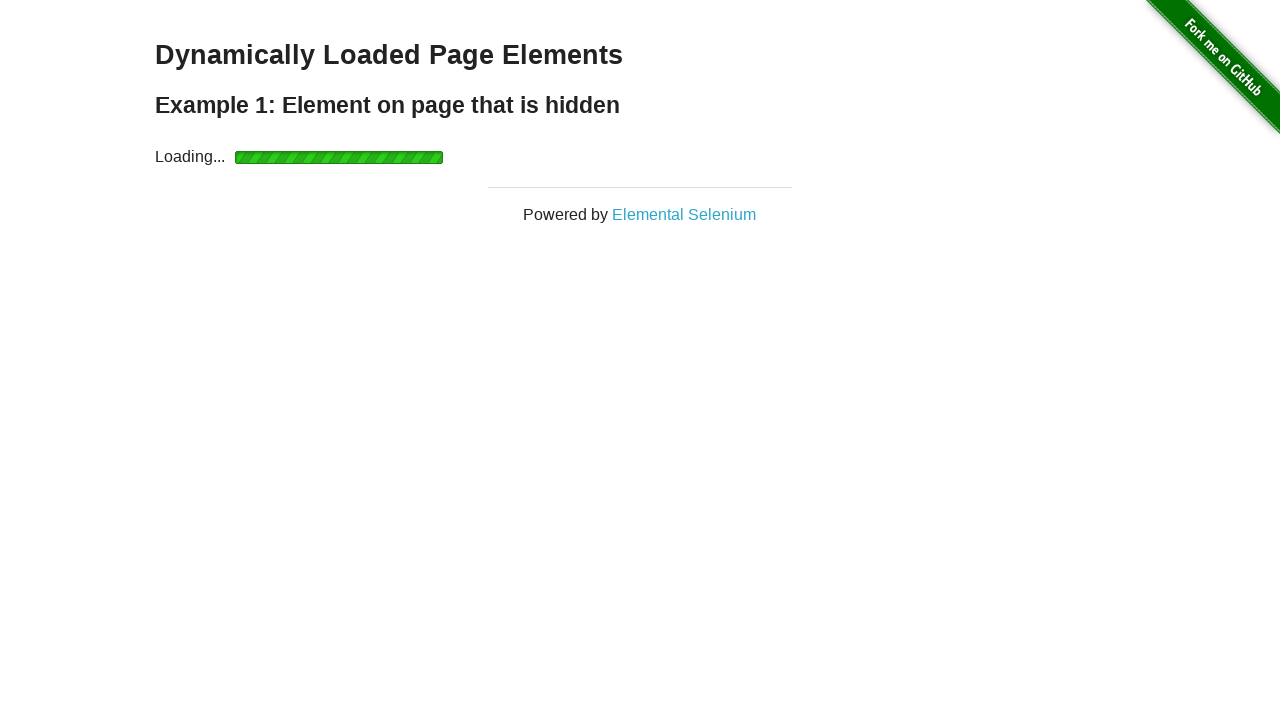

Loading completed and hidden element appeared in Example 1
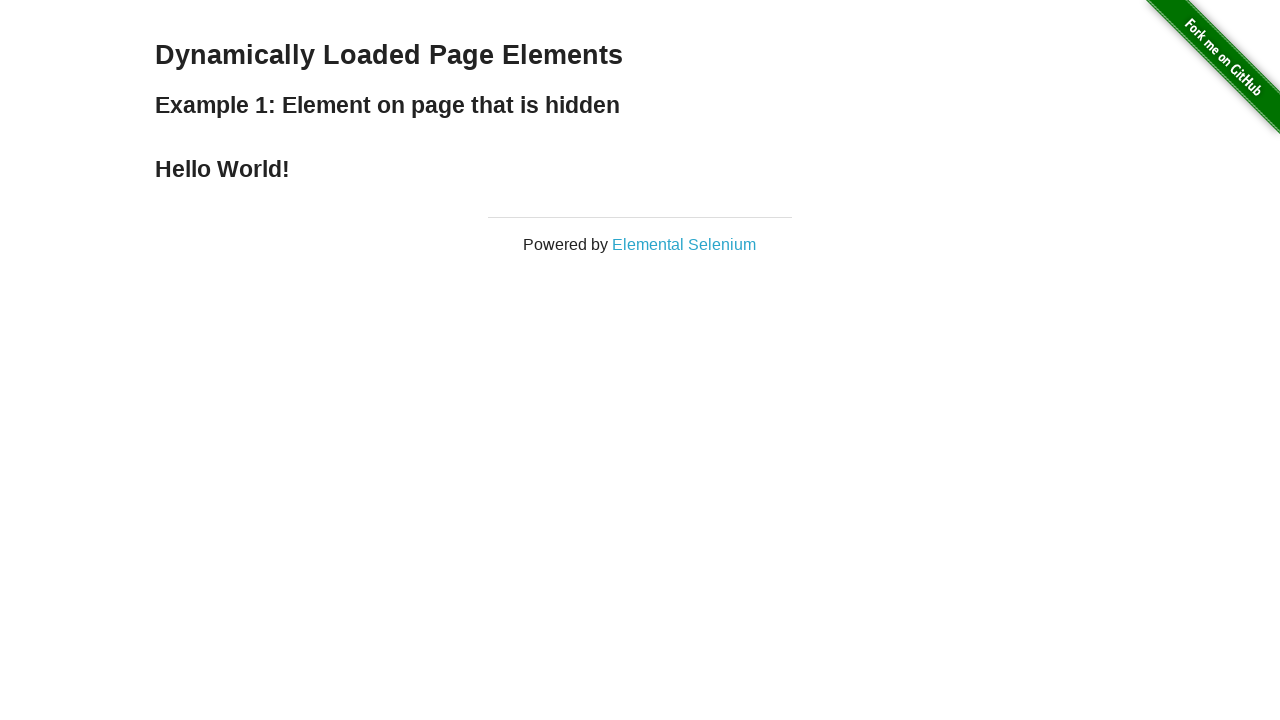

Navigated back to dynamic loading page
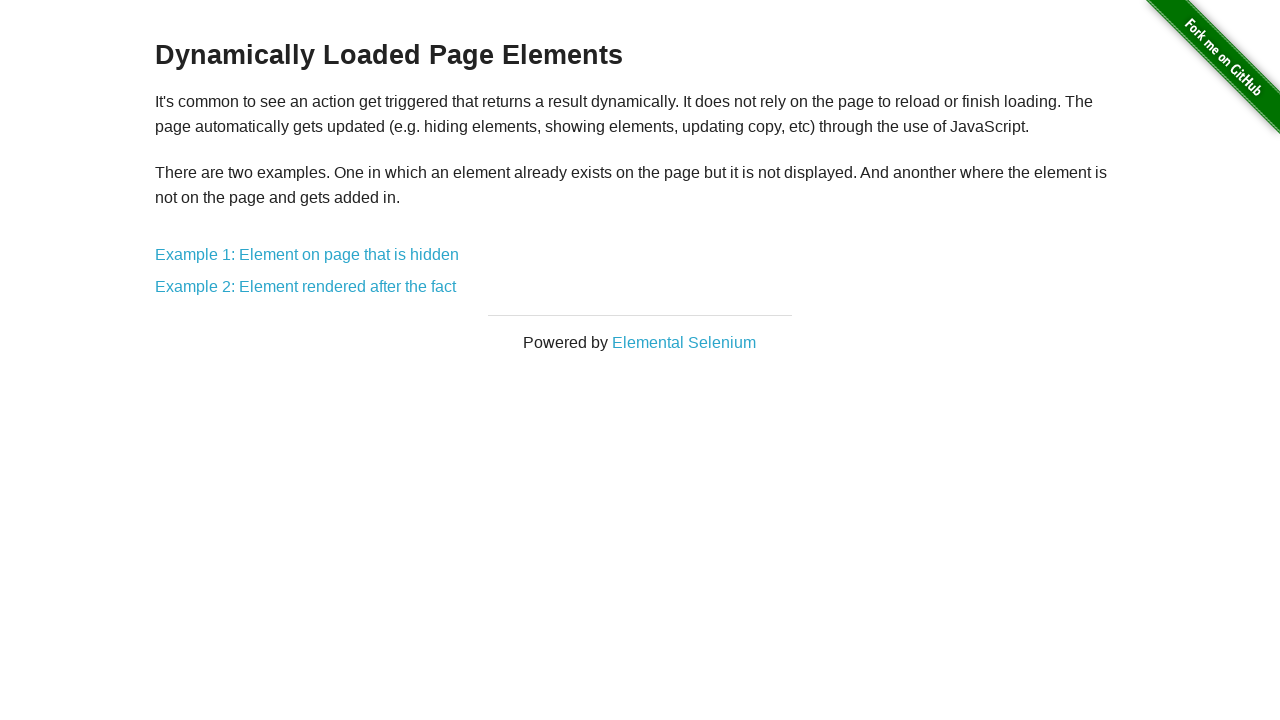

Clicked on Example 2: Element rendered after the fact at (306, 287) on xpath=//a[text()='Example 2: Element rendered after the fact']
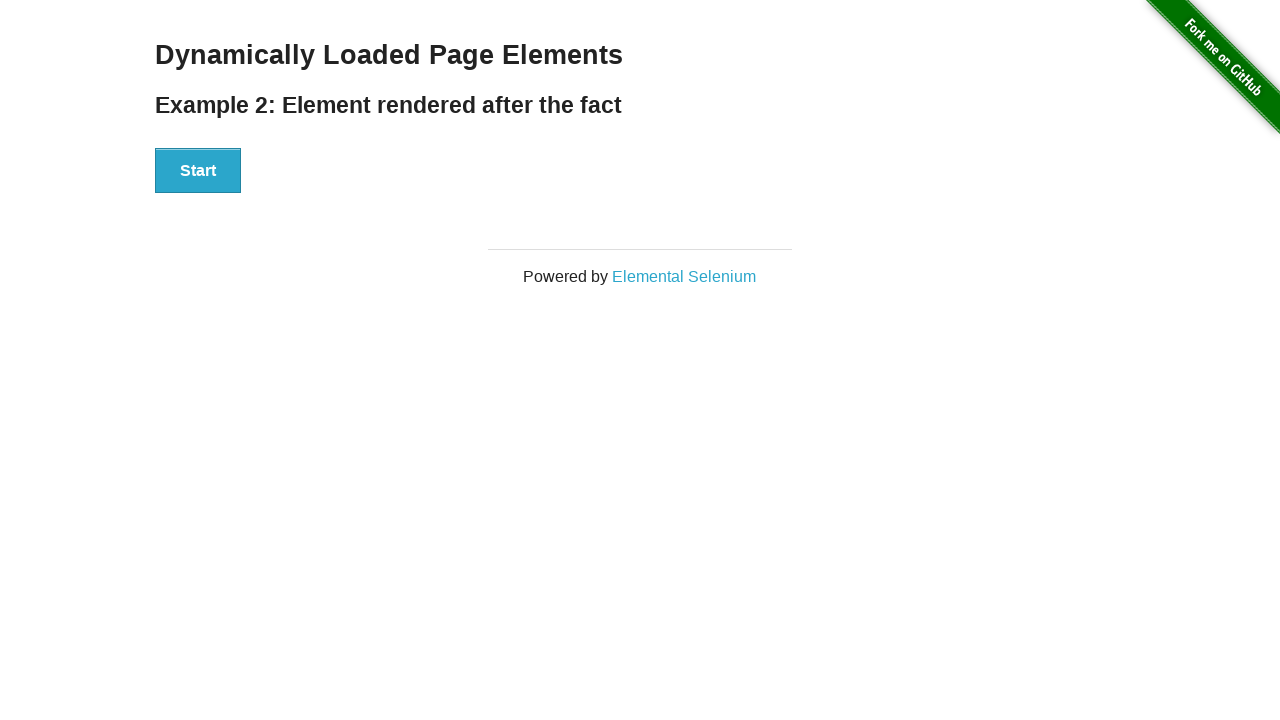

Clicked Start button on Example 2 at (198, 171) on xpath=//button[text()='Start']
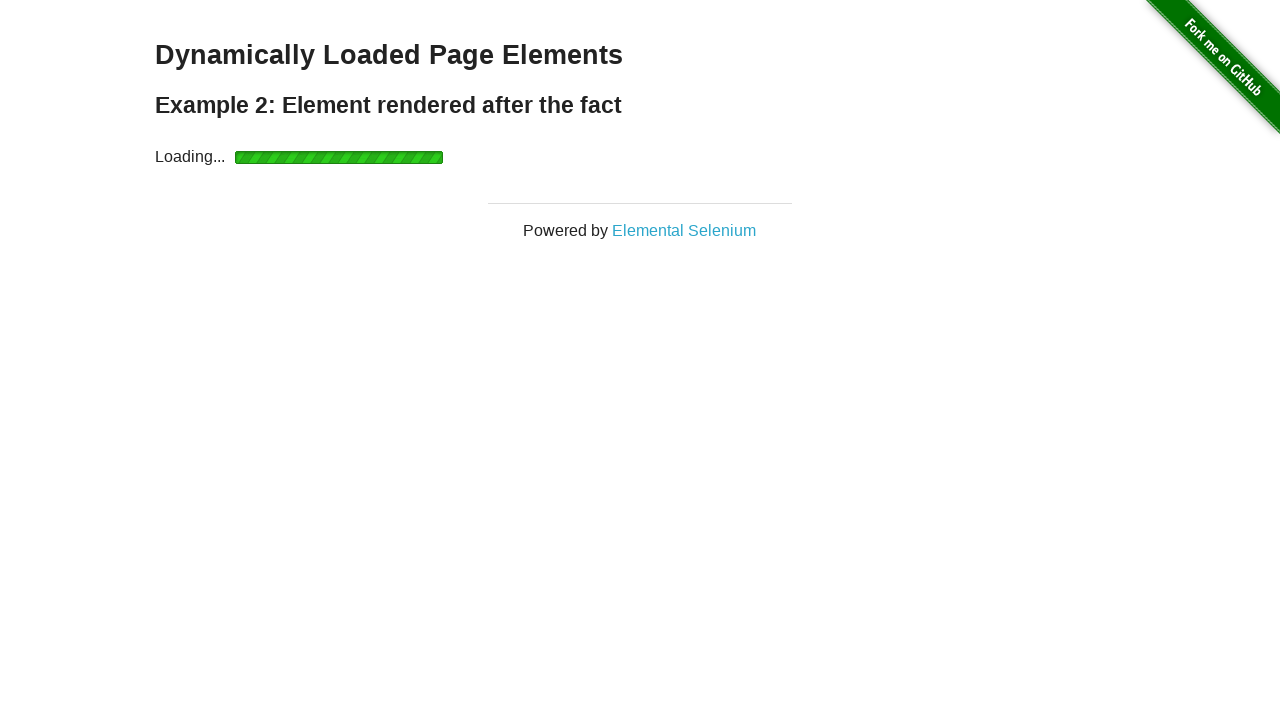

Loading completed and element was rendered in Example 2
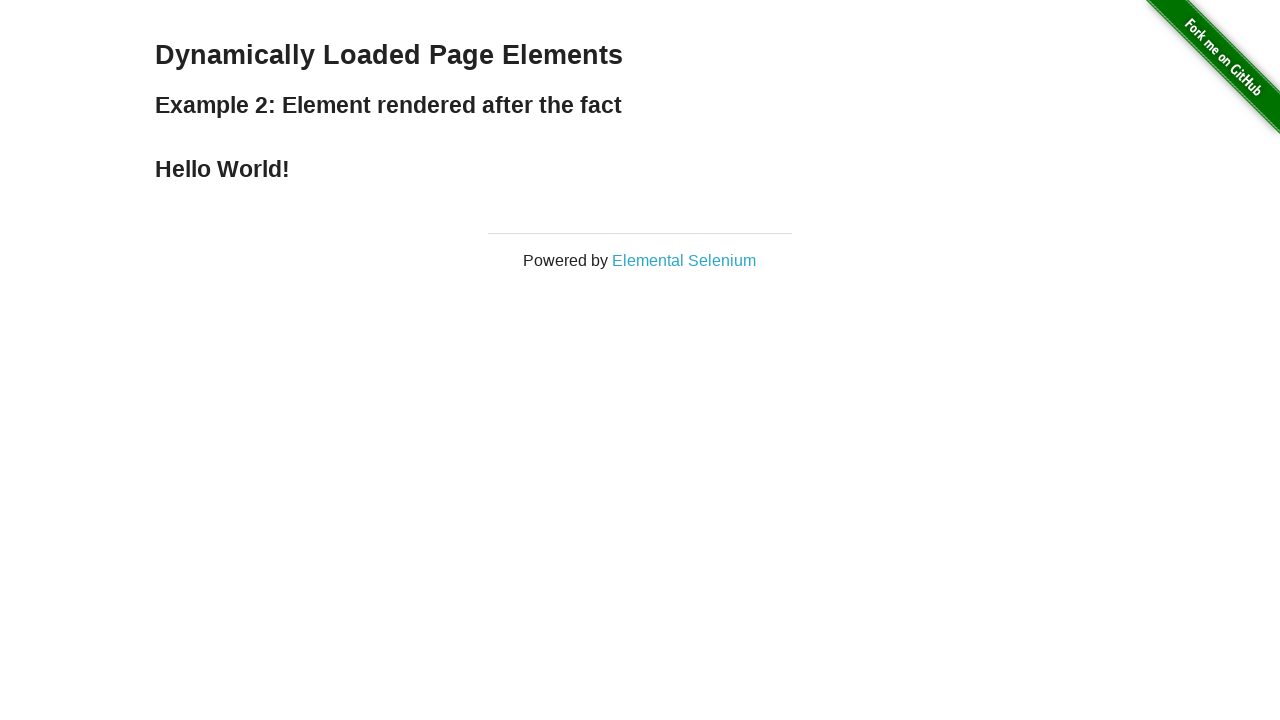

Navigated back to dynamic loading page
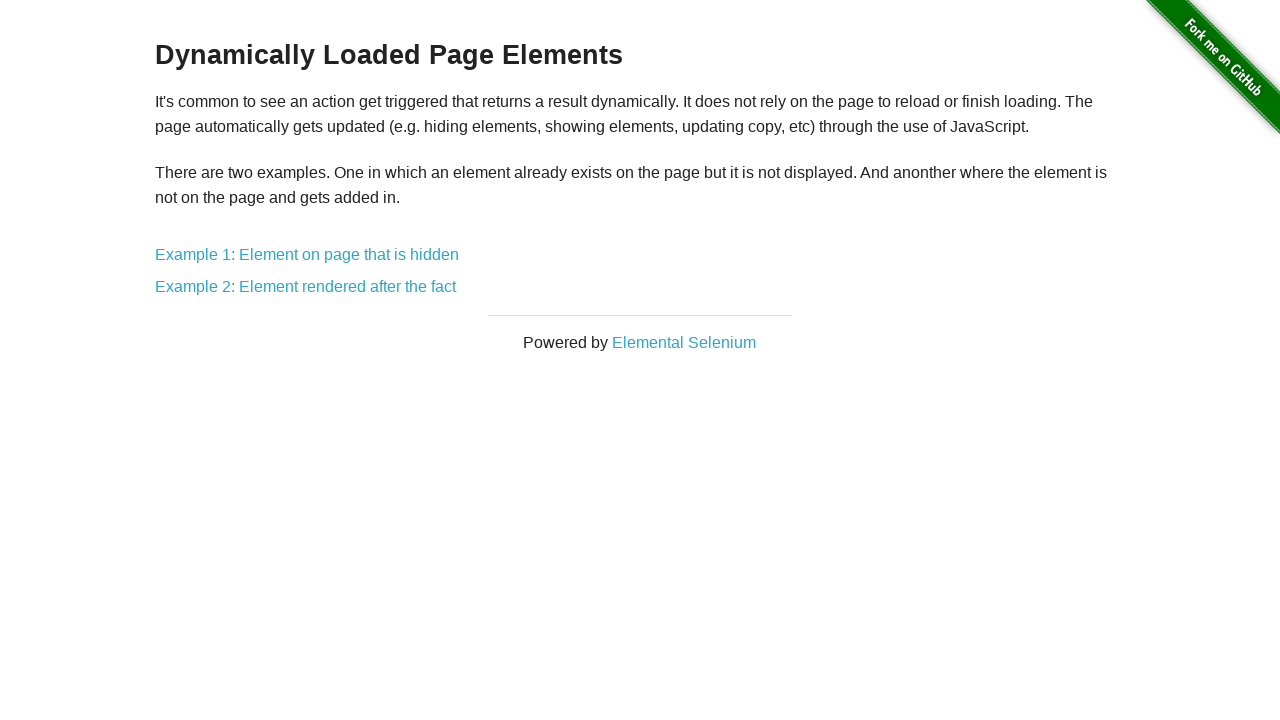

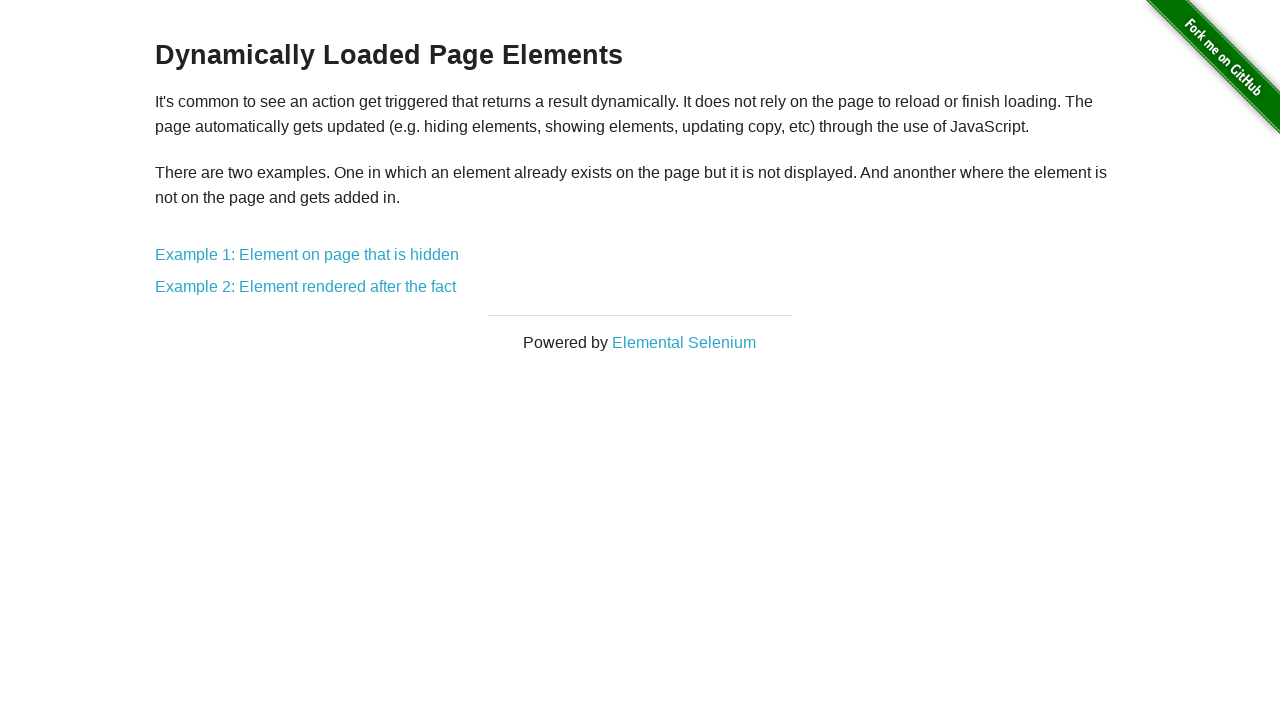